Verifies that the login button on NextBaseCRM login page displays the expected text "Log In" by checking the button's value attribute.

Starting URL: https://login1.nextbasecrm.com/

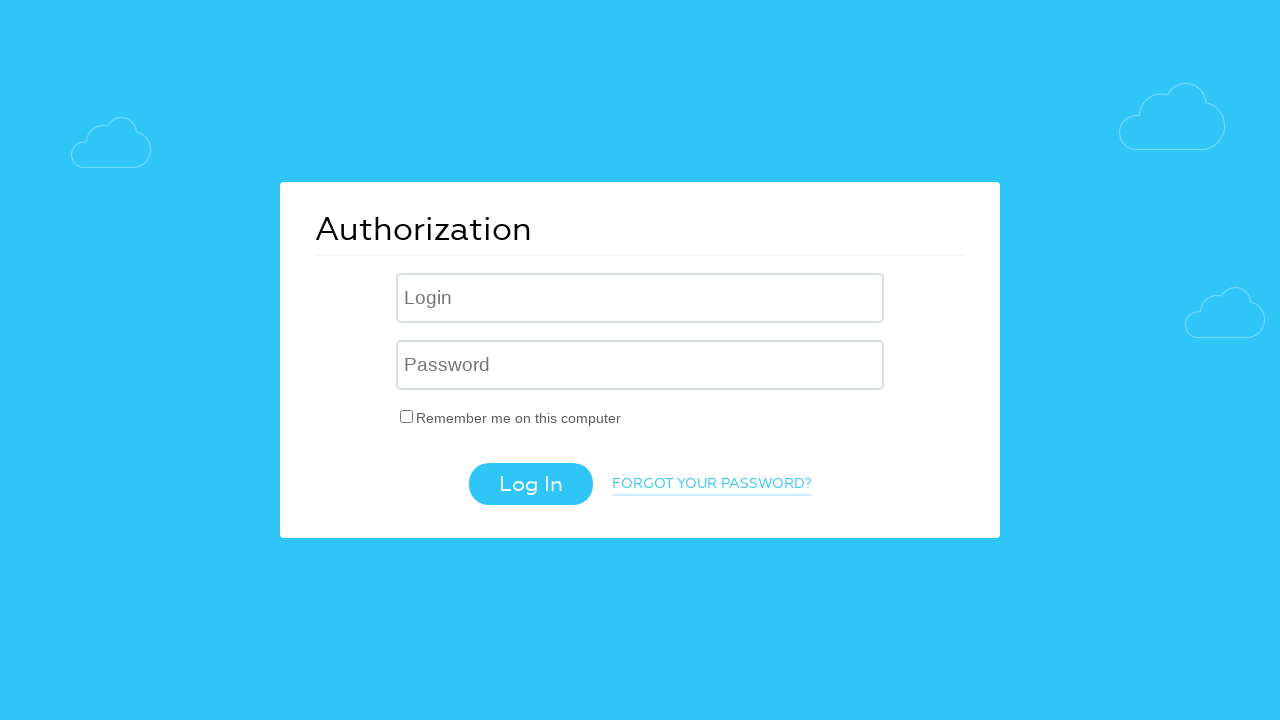

Located the login button using CSS selector input[type='submit']
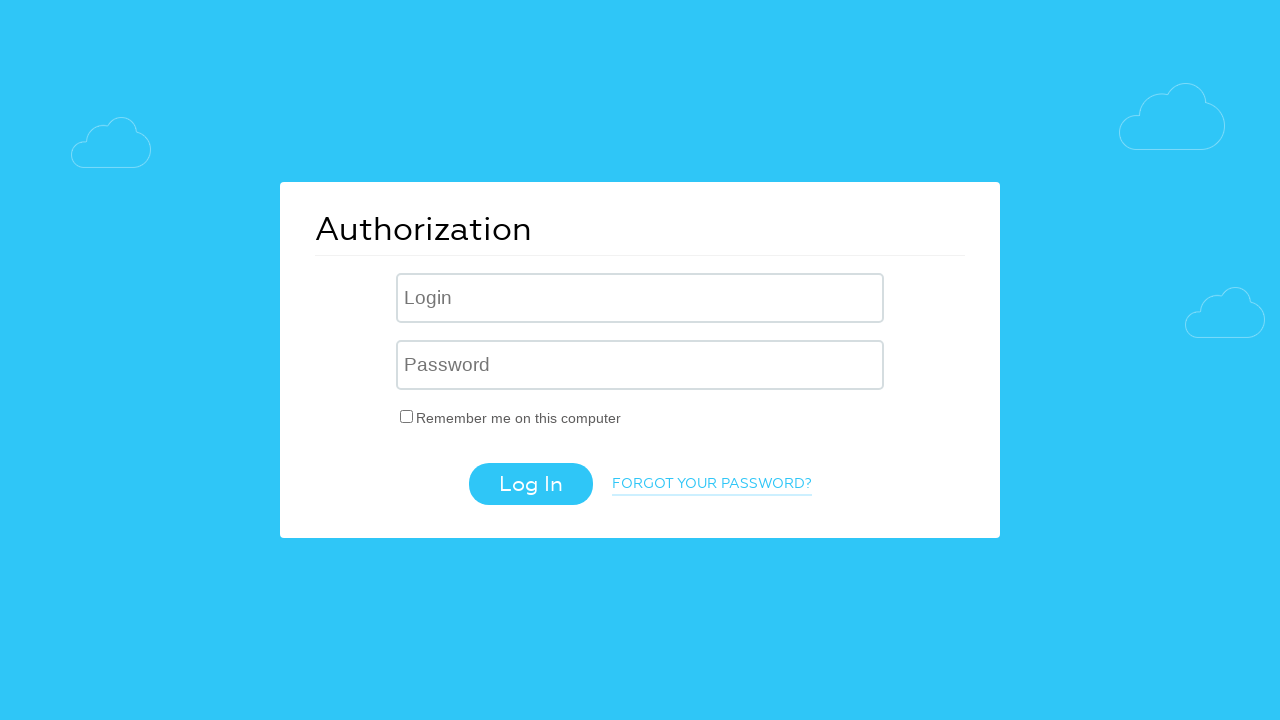

Retrieved the 'value' attribute from the login button
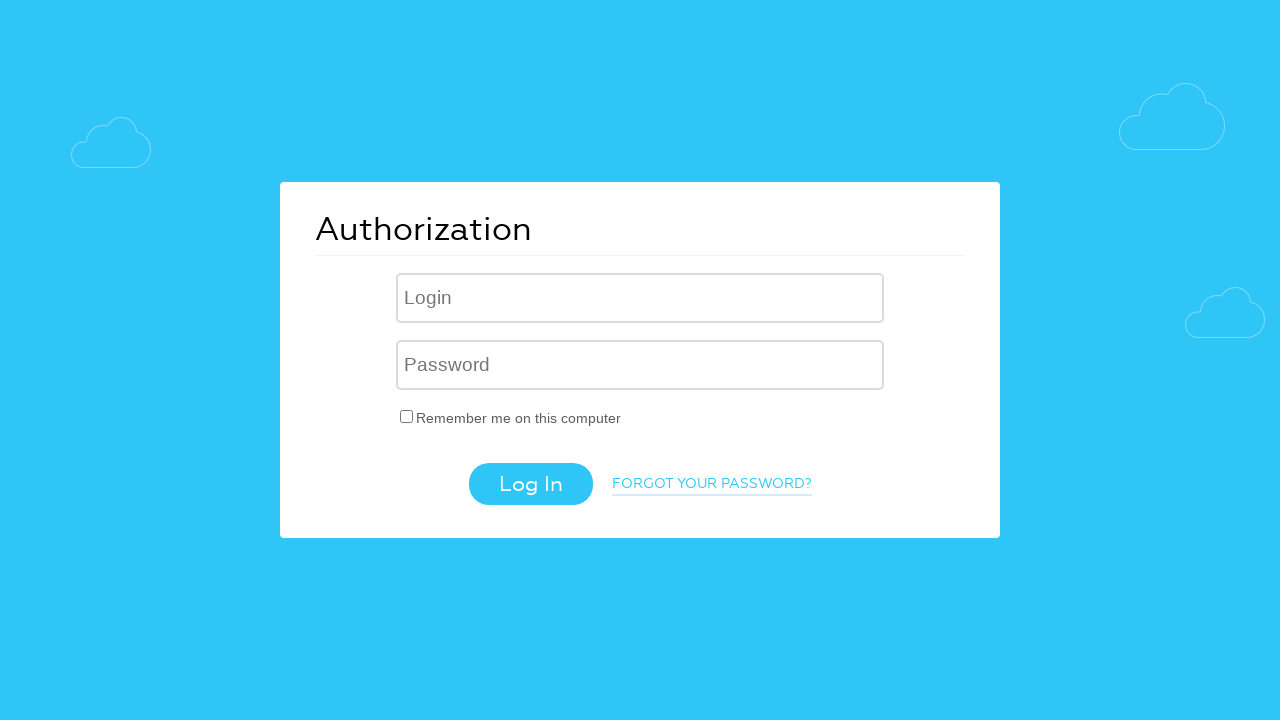

Set expected text to 'Log In'
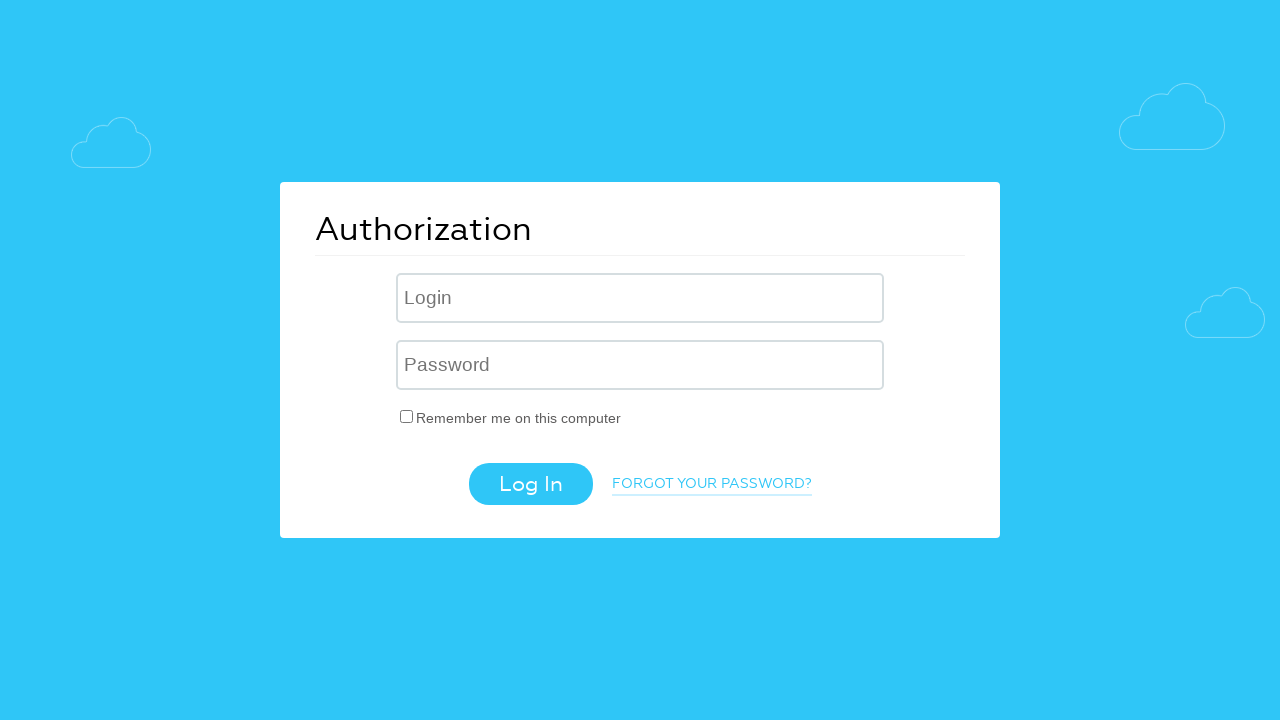

Verified login button displays expected text 'Log In'
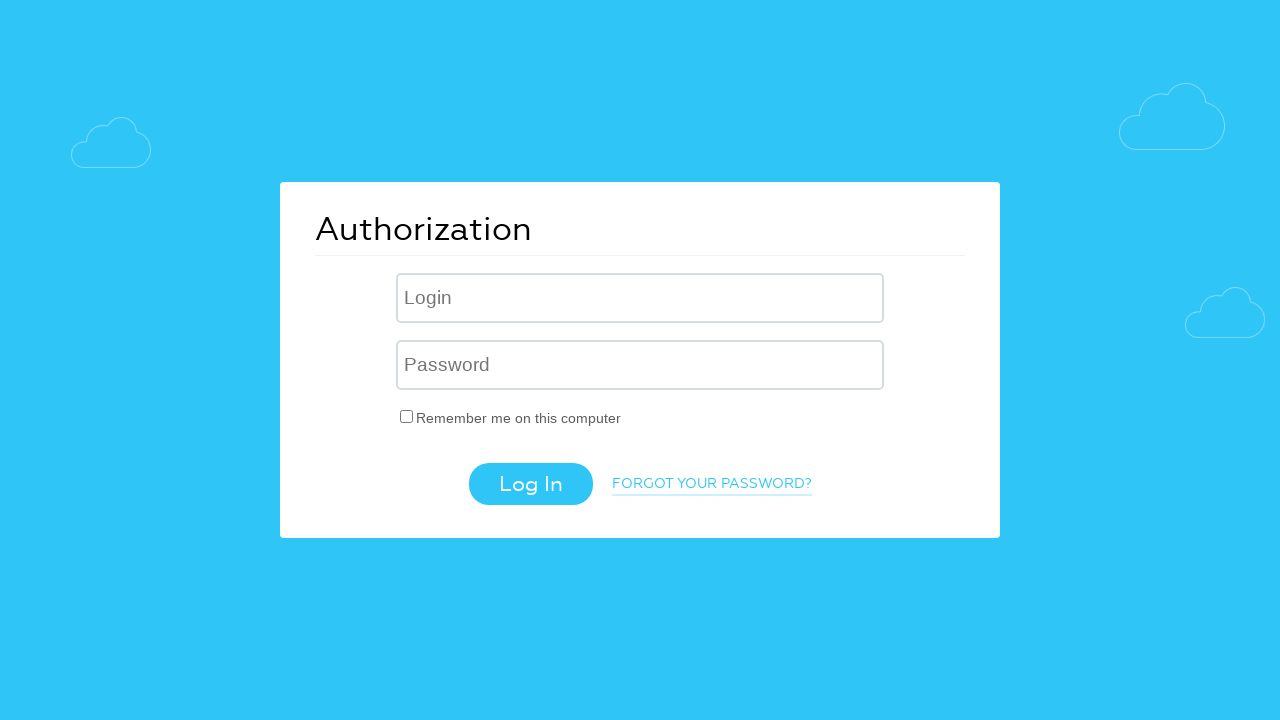

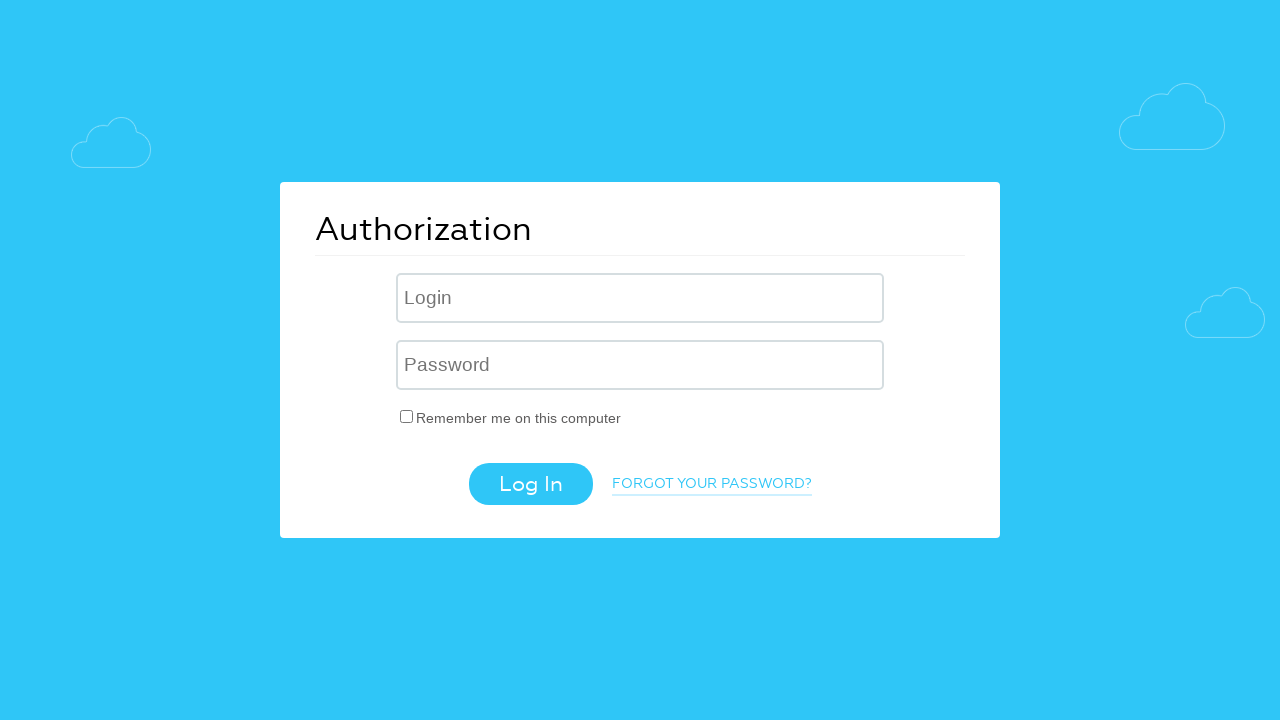